Tests the subtraction functionality of a calculator by entering two decimal numbers and verifying the difference result

Starting URL: http://antoniotrindade.com.br/treinoautomacao/desafiosoma.html

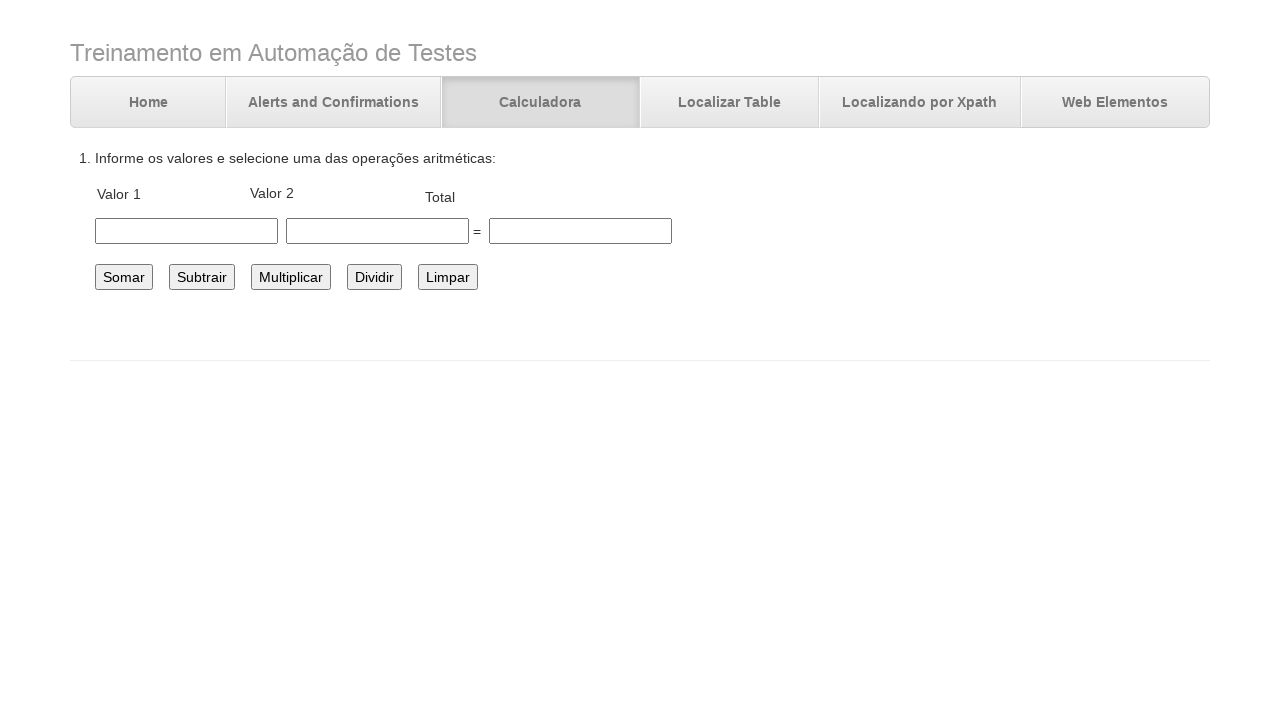

Filled first number field with 10.5 on #number1
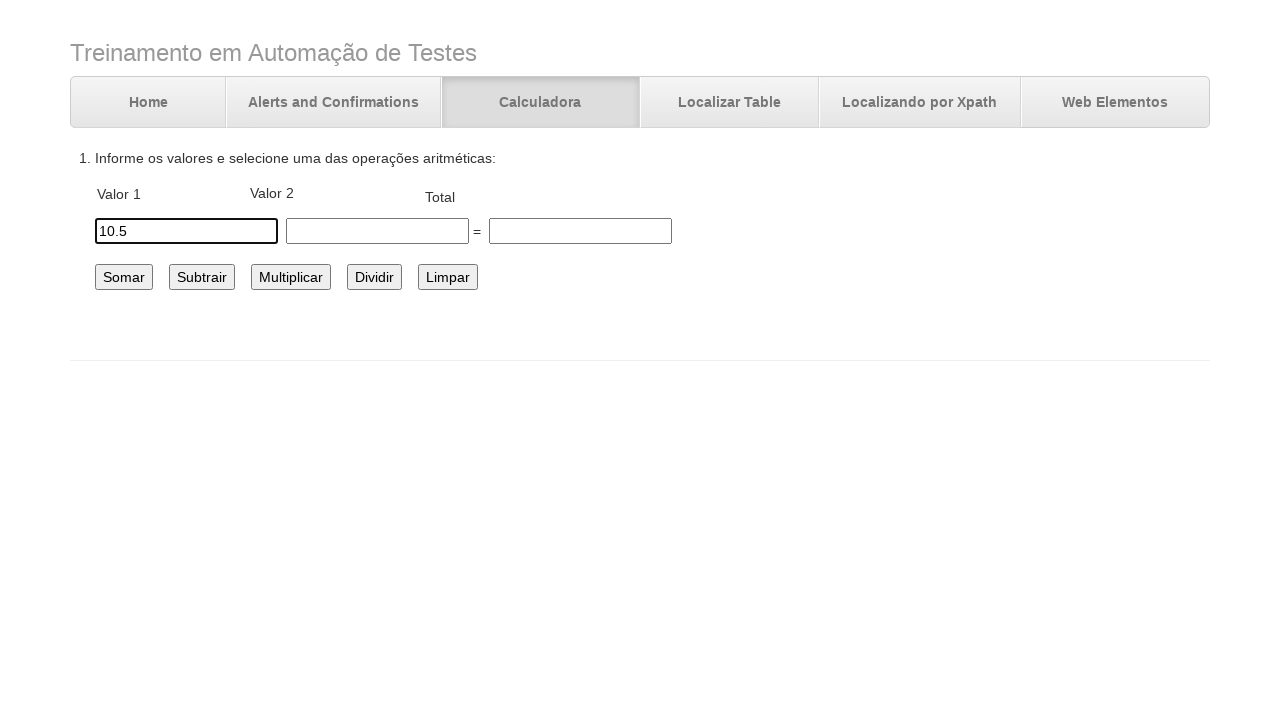

Filled second number field with 5.4 on #number2
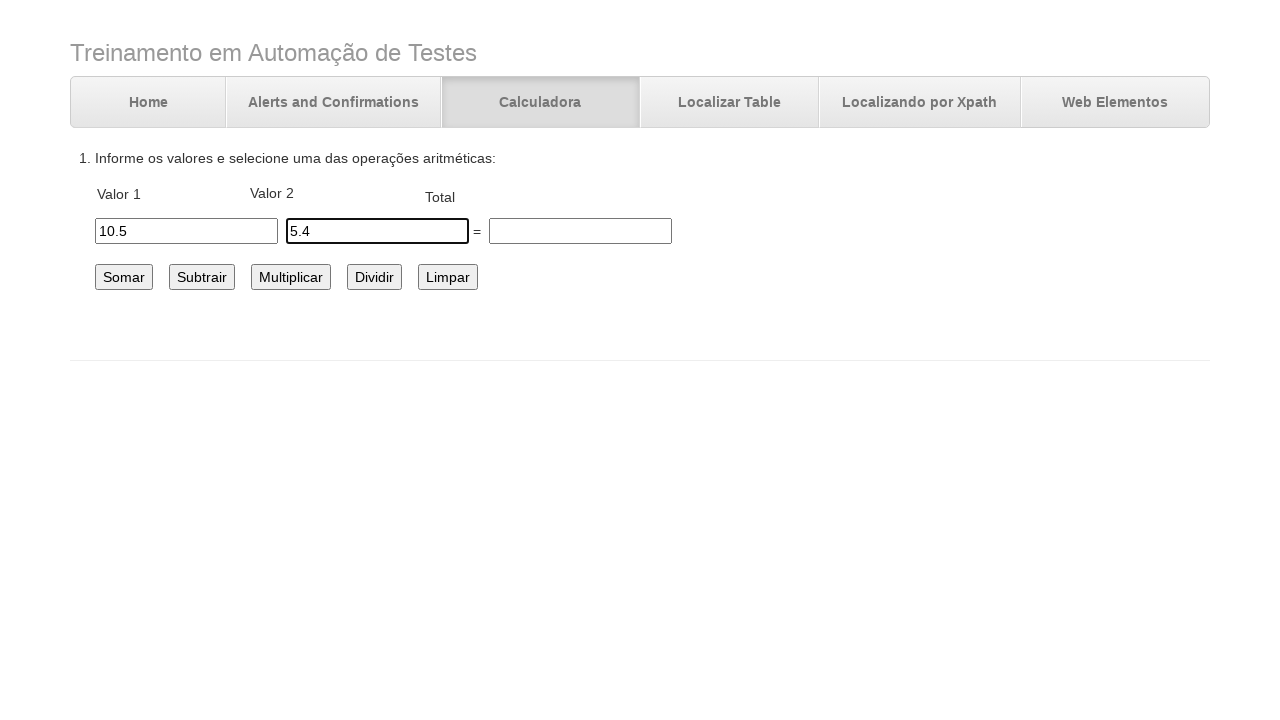

Clicked the subtract button at (202, 277) on #subtrair
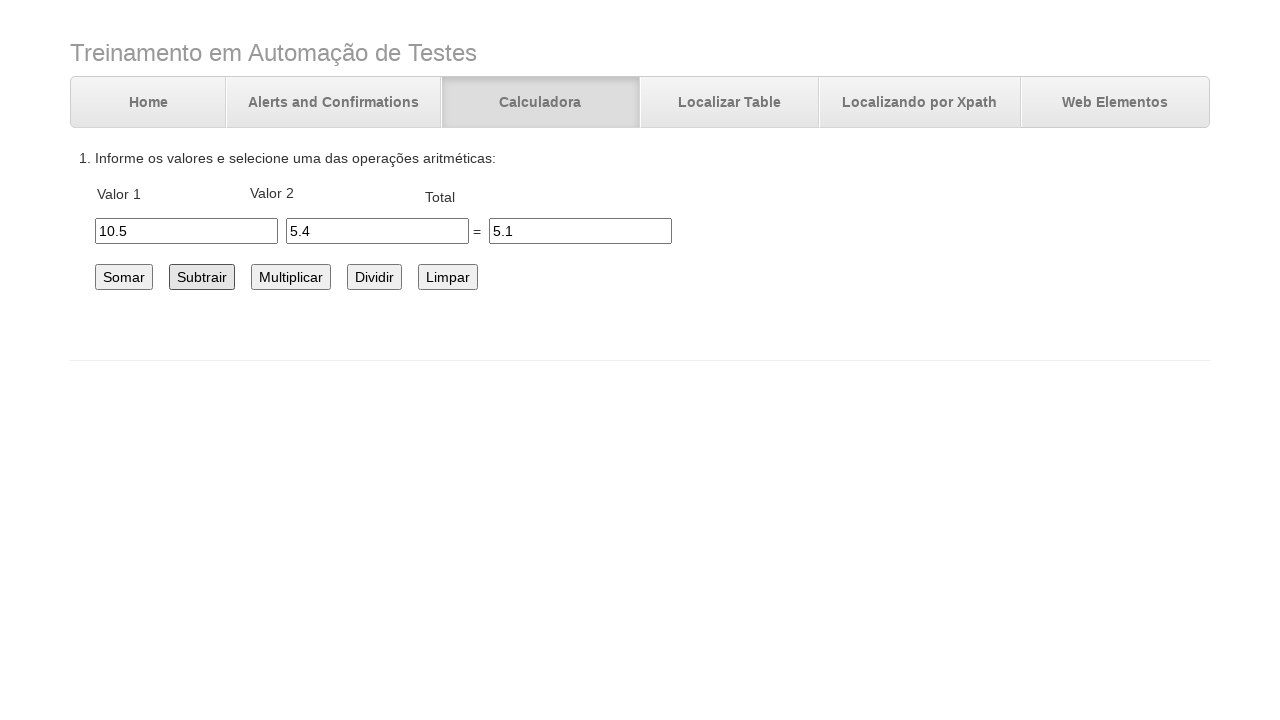

Verified subtraction result equals 5.1
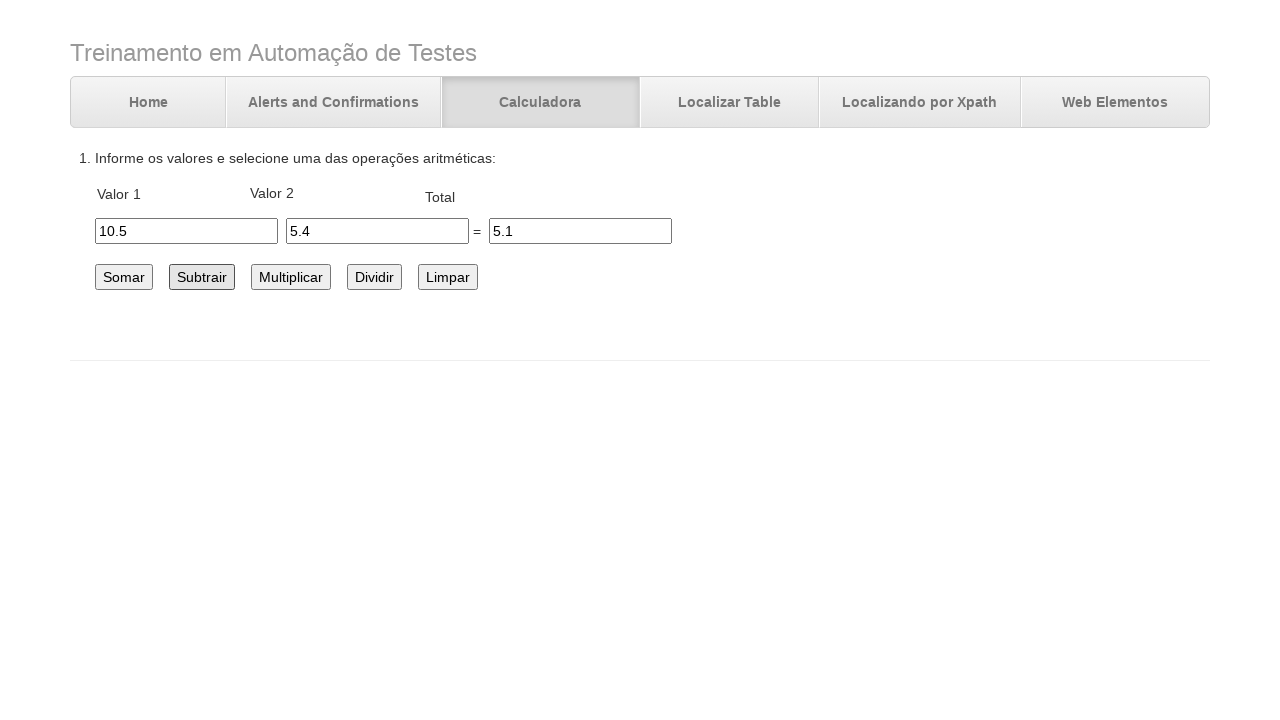

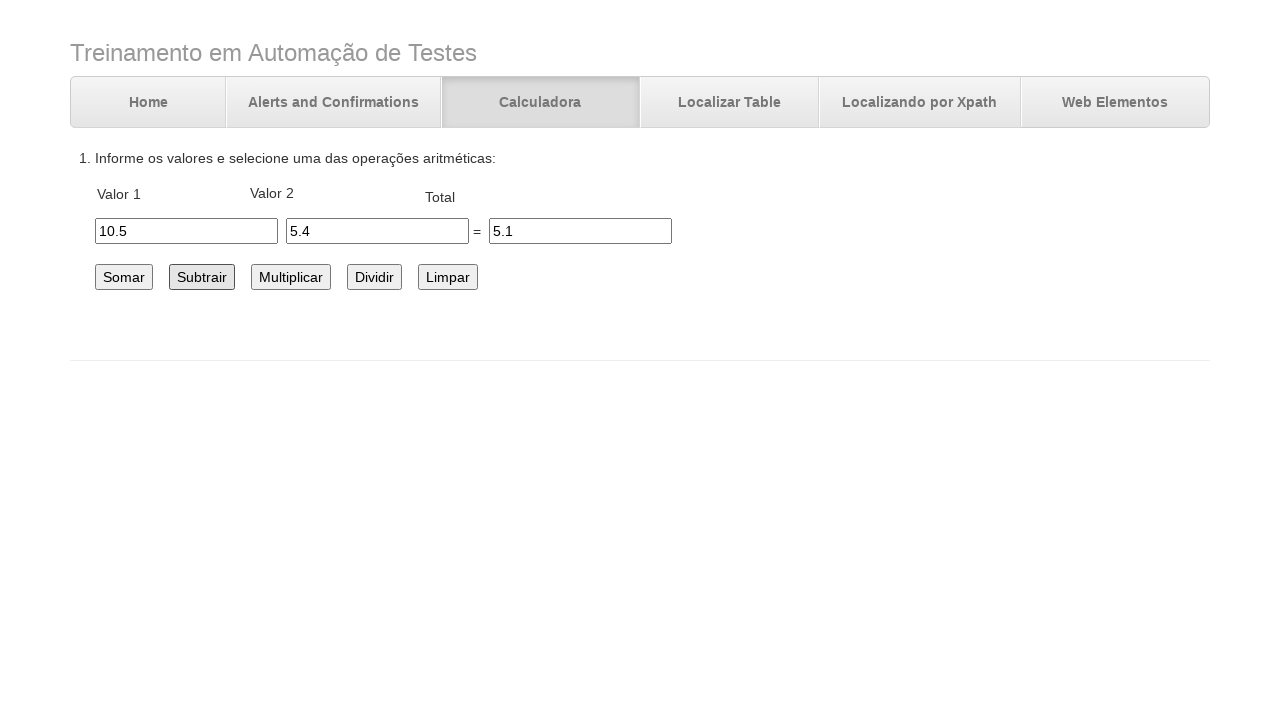